Navigates to Banco Caribe website, clicks on the exchange rates button, and verifies rate elements are displayed

Starting URL: https://www.bancocaribe.com.do/

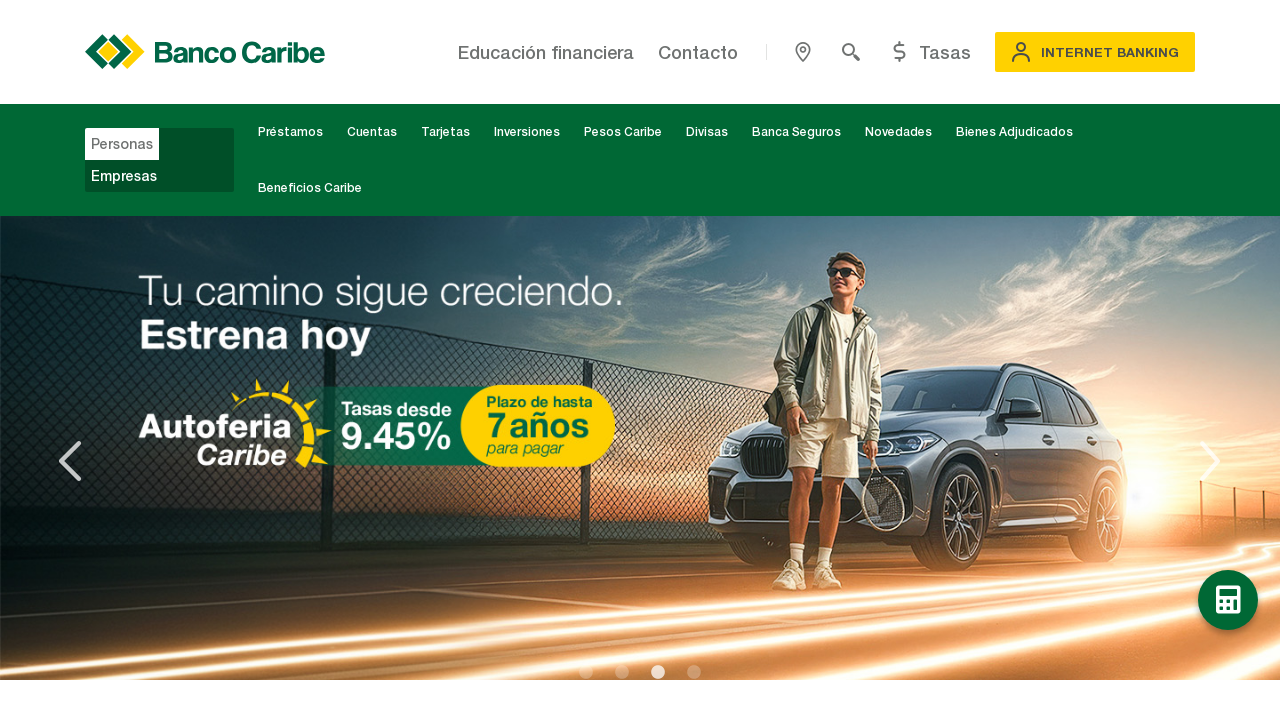

Navigated to Banco Caribe website
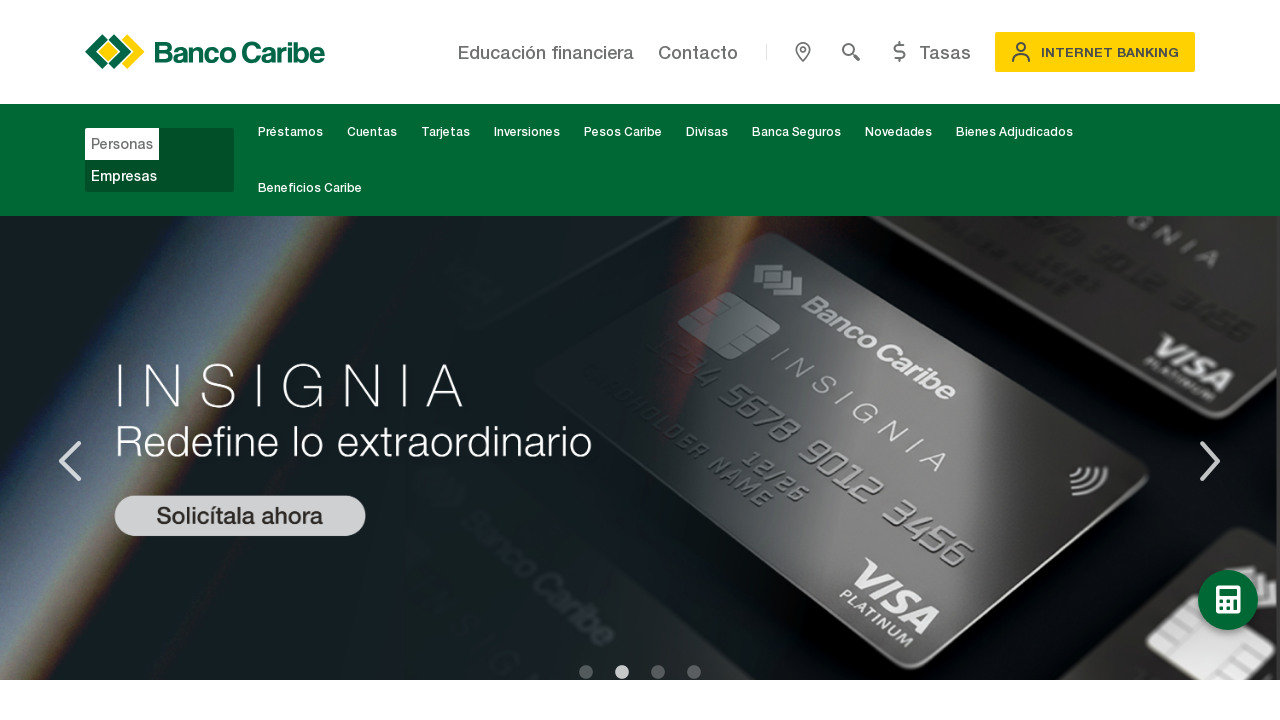

Clicked on the exchange rates button at (929, 52) on #exchange-rates-button
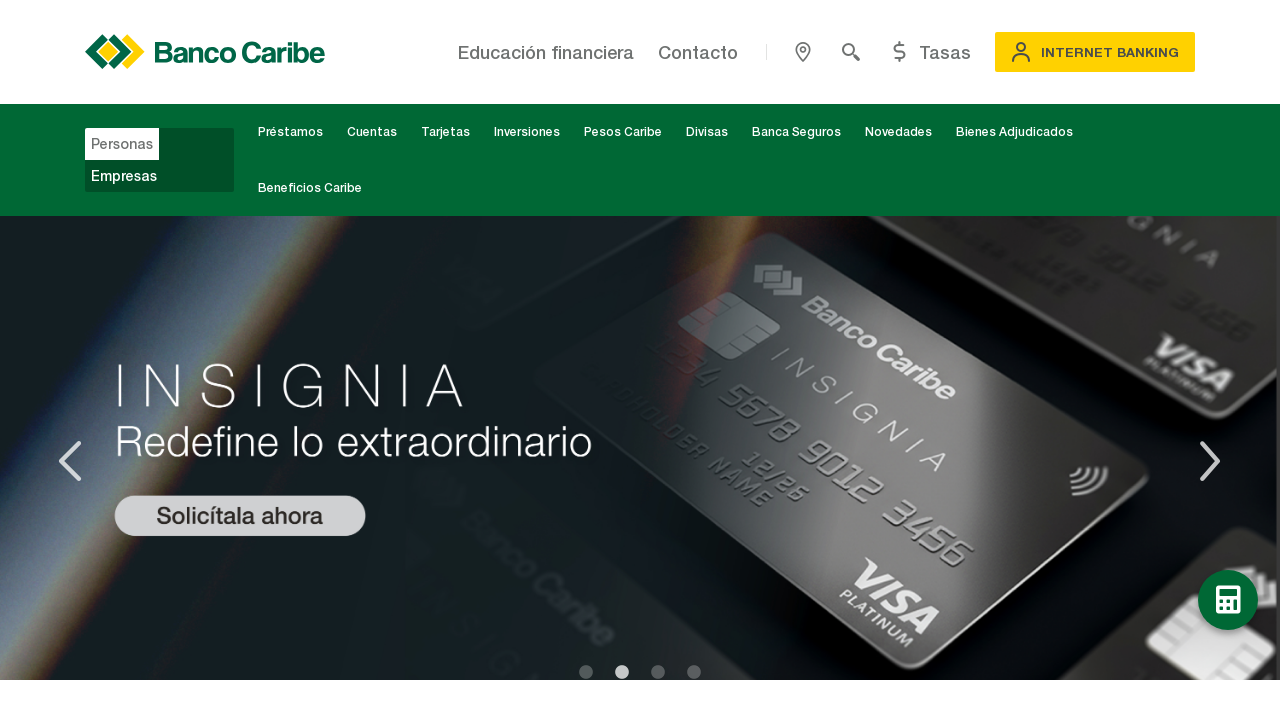

US dollar buy rate element appeared
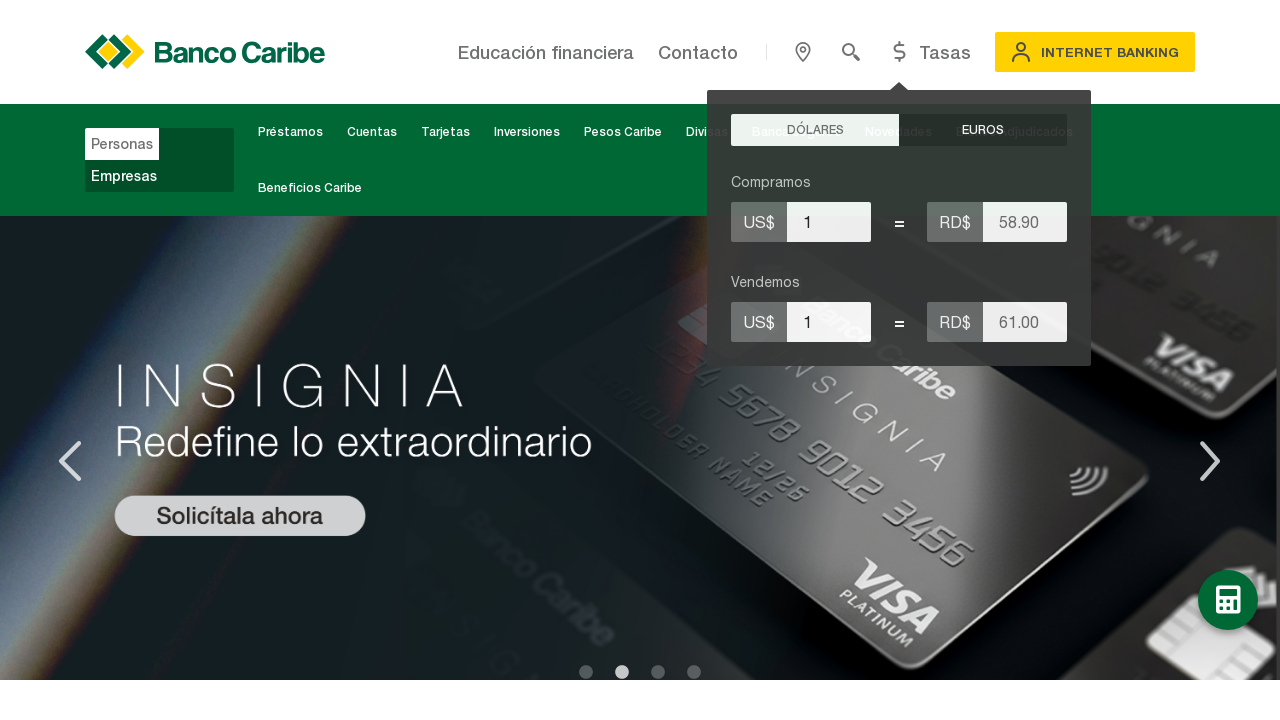

US dollar sell rate element appeared
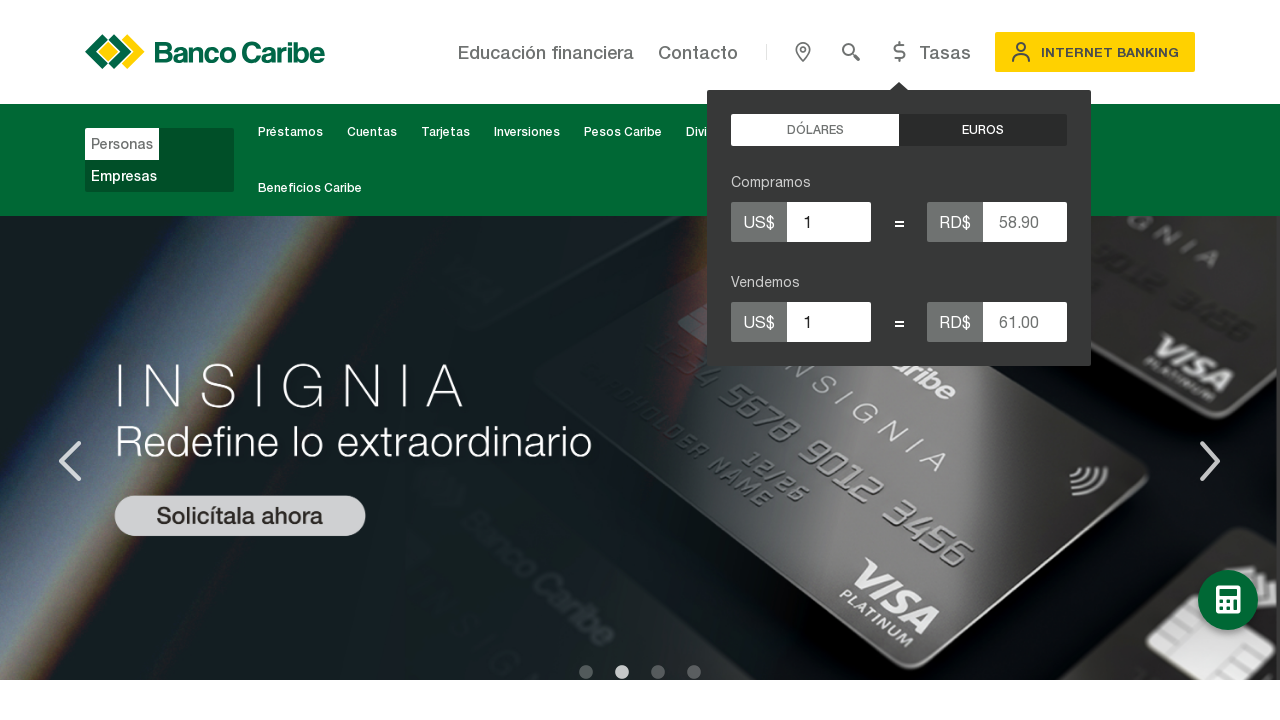

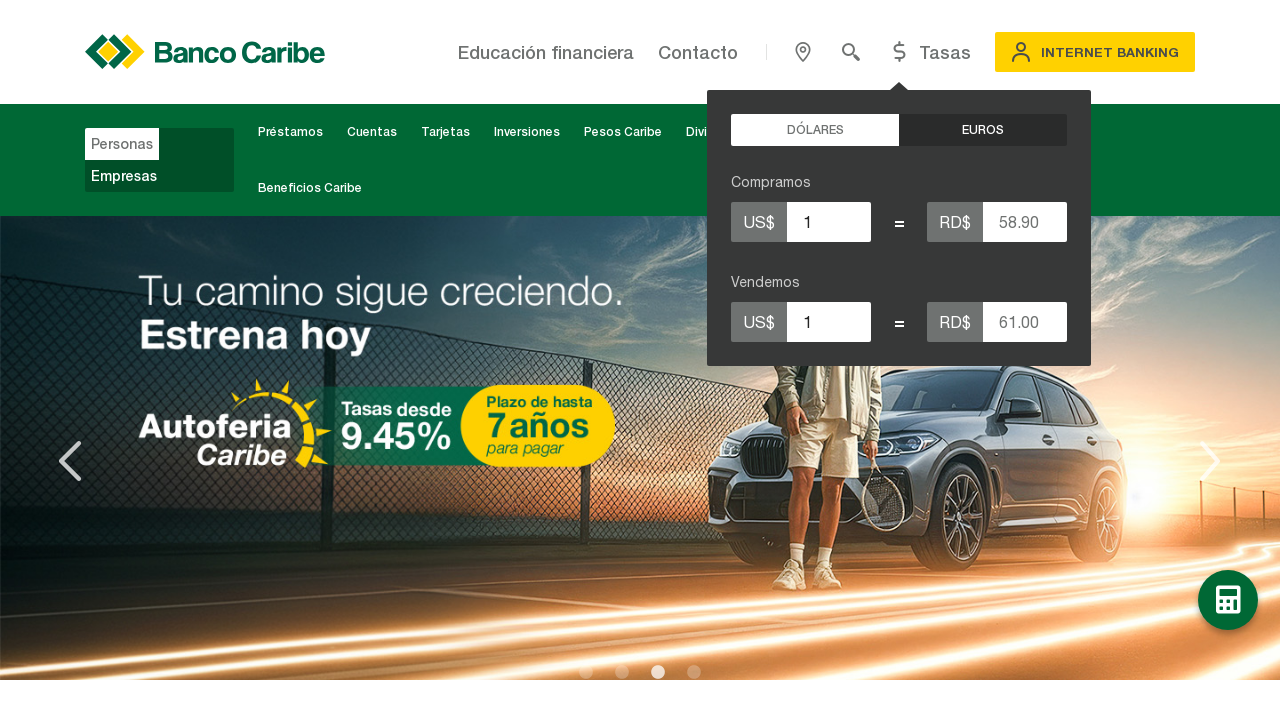